Tests mortgage calculator functionality by entering home value and down payment, then calculating the mortgage

Starting URL: https://www.mortgagecalculator.org

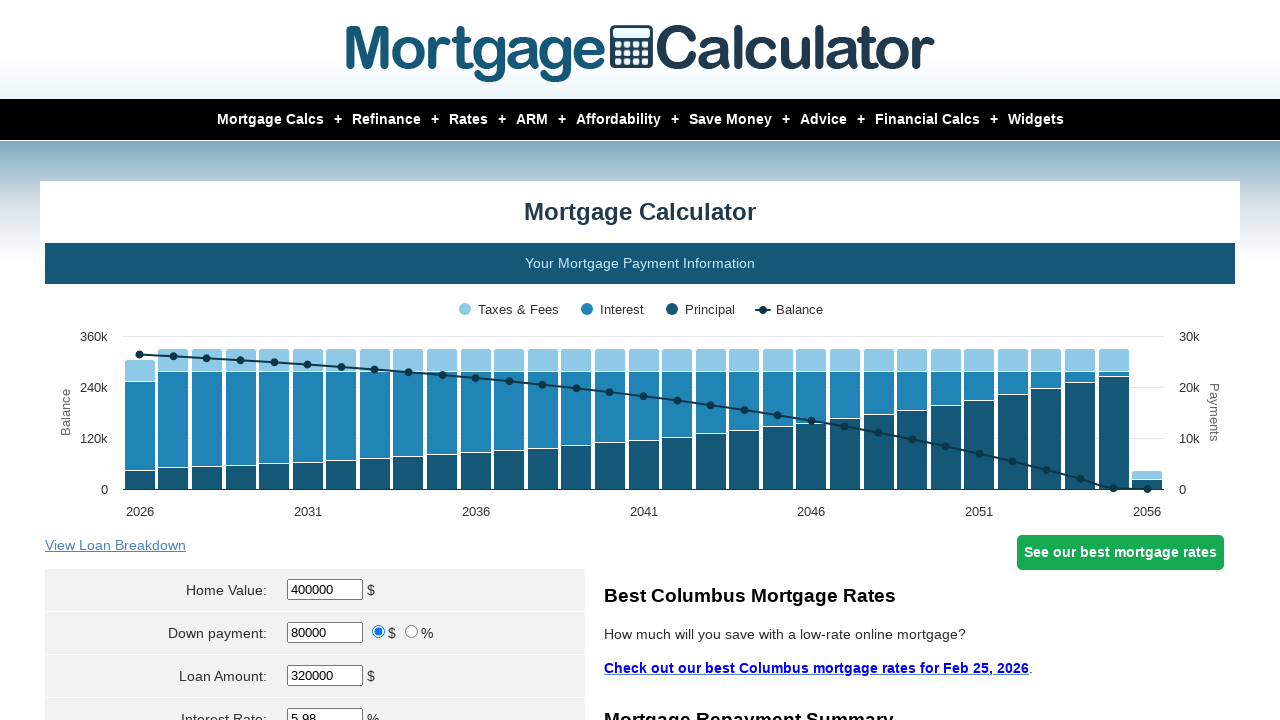

Cleared home value field on xpath=//*[@id = 'homeval']
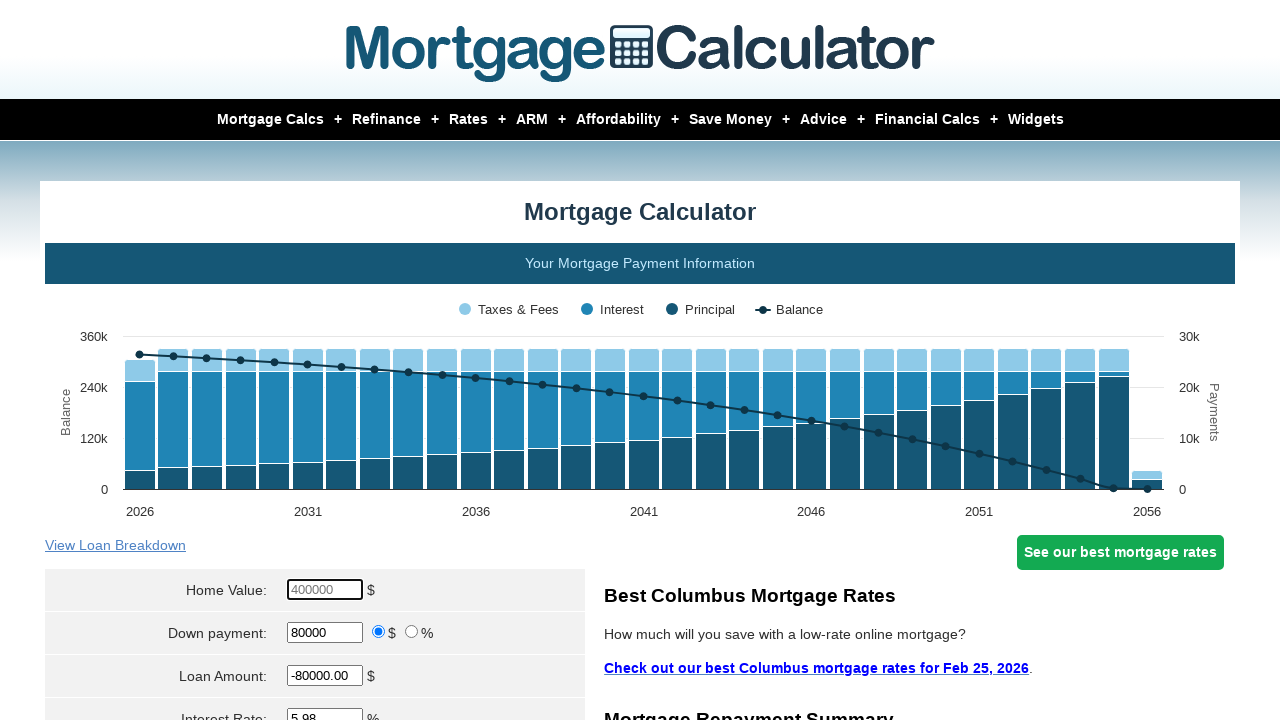

Entered home value of $900,000 on xpath=//*[@id = 'homeval']
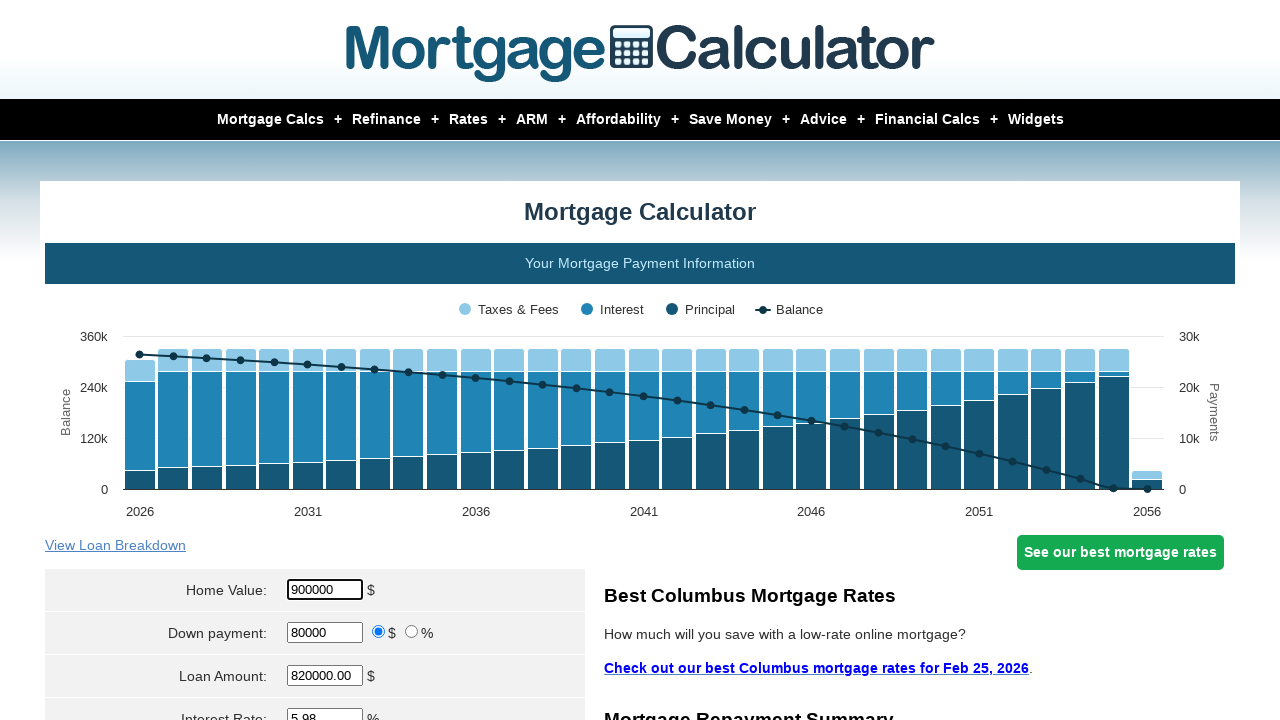

Cleared down payment field on xpath=//*[@id = 'downpayment']
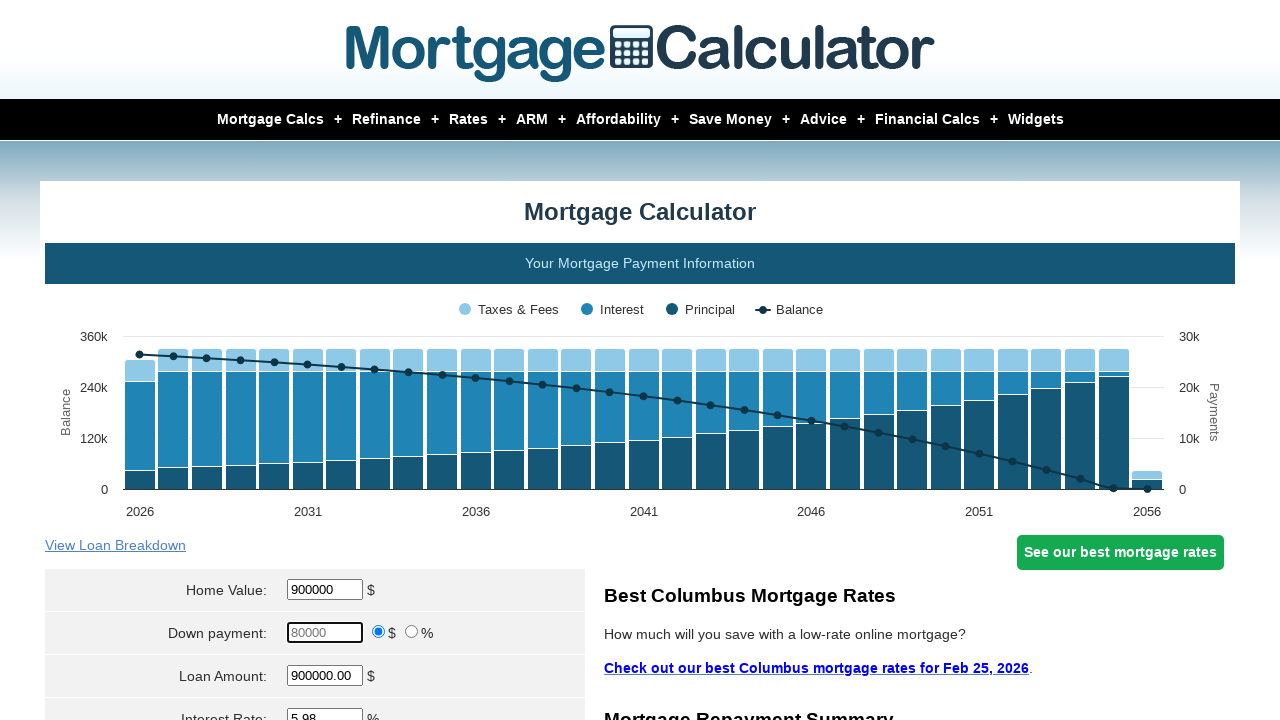

Entered down payment of $100,000 on xpath=//*[@id = 'downpayment']
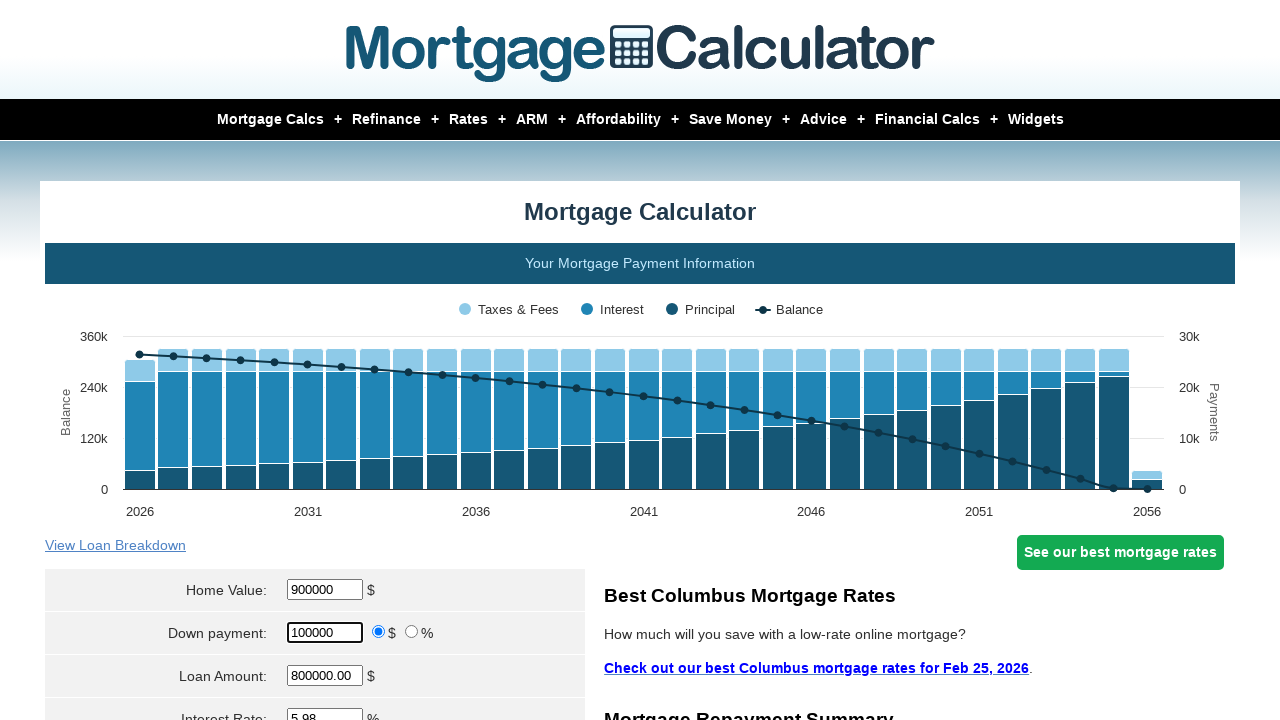

Scrolled to Calculate button
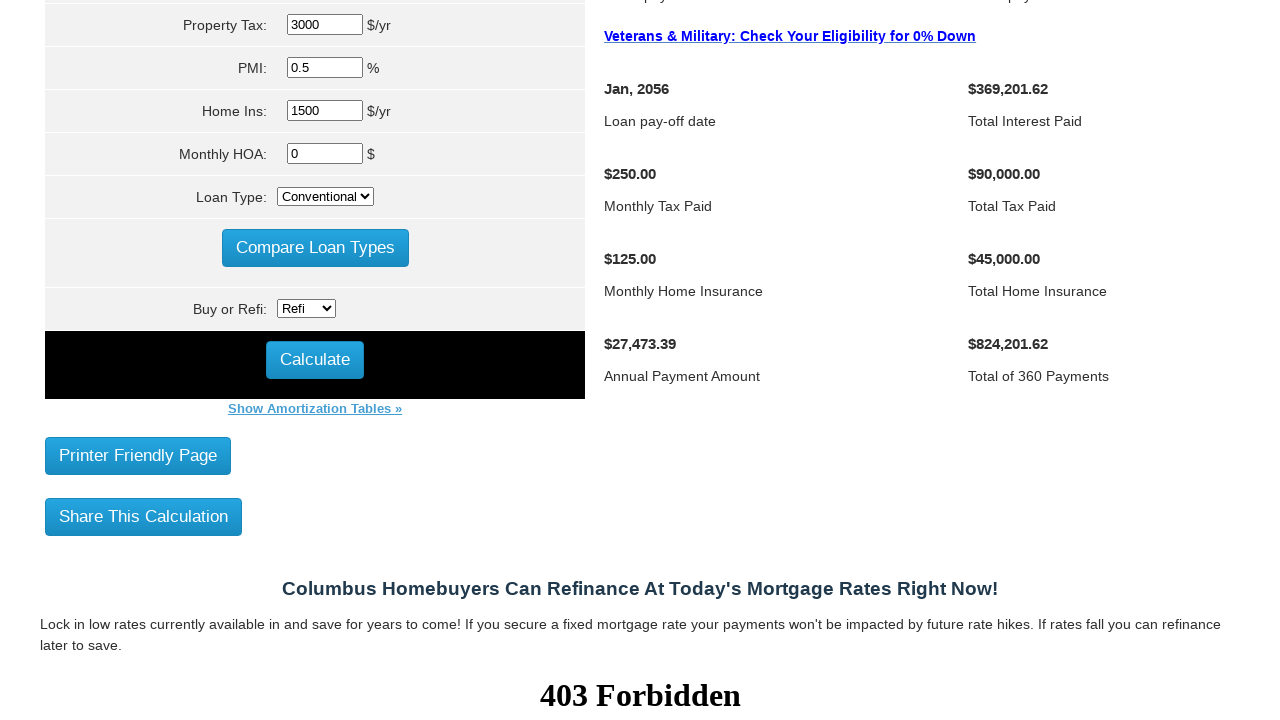

Clicked Calculate button to compute mortgage at (315, 360) on xpath=//*[@value = 'Calculate']
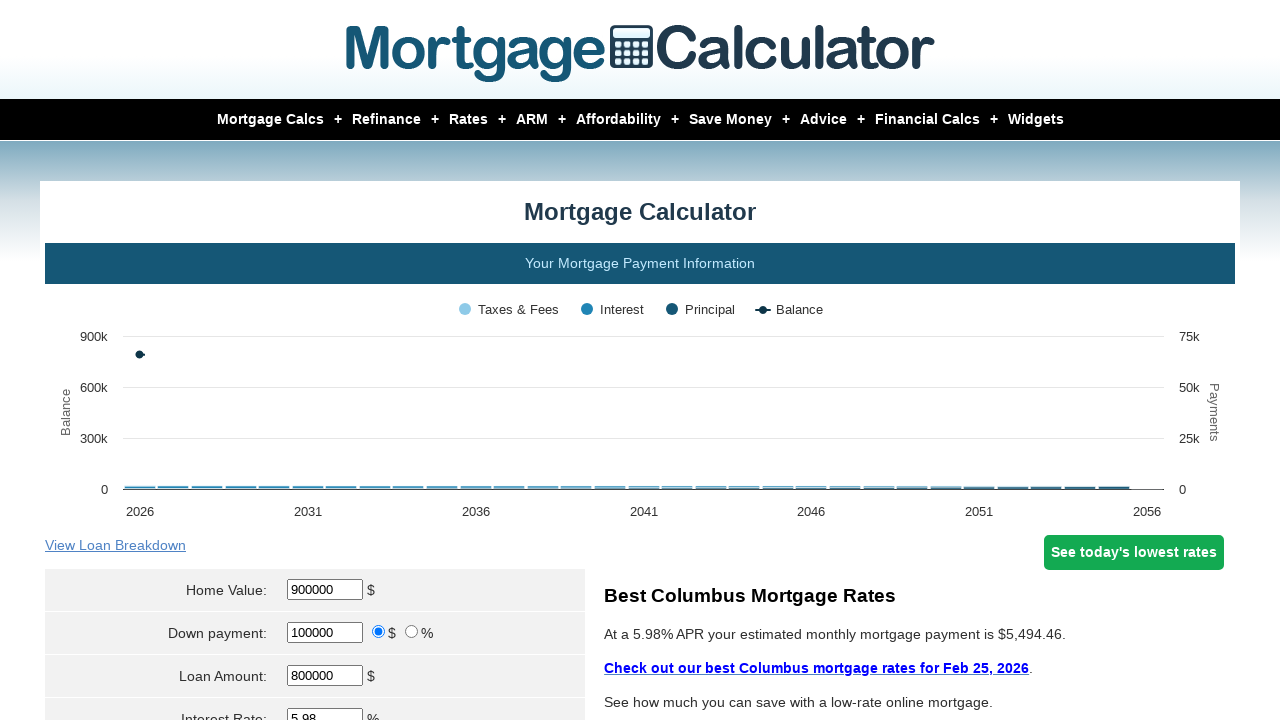

Waited 3 seconds for calculation results to process
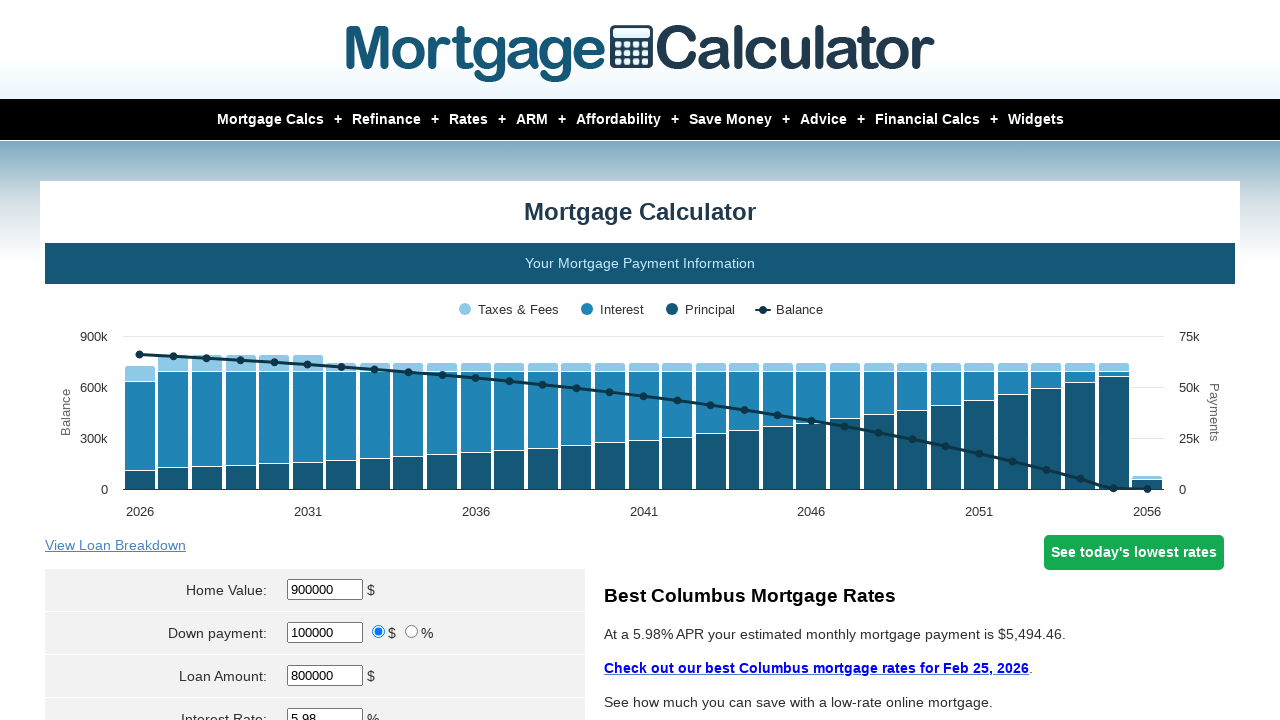

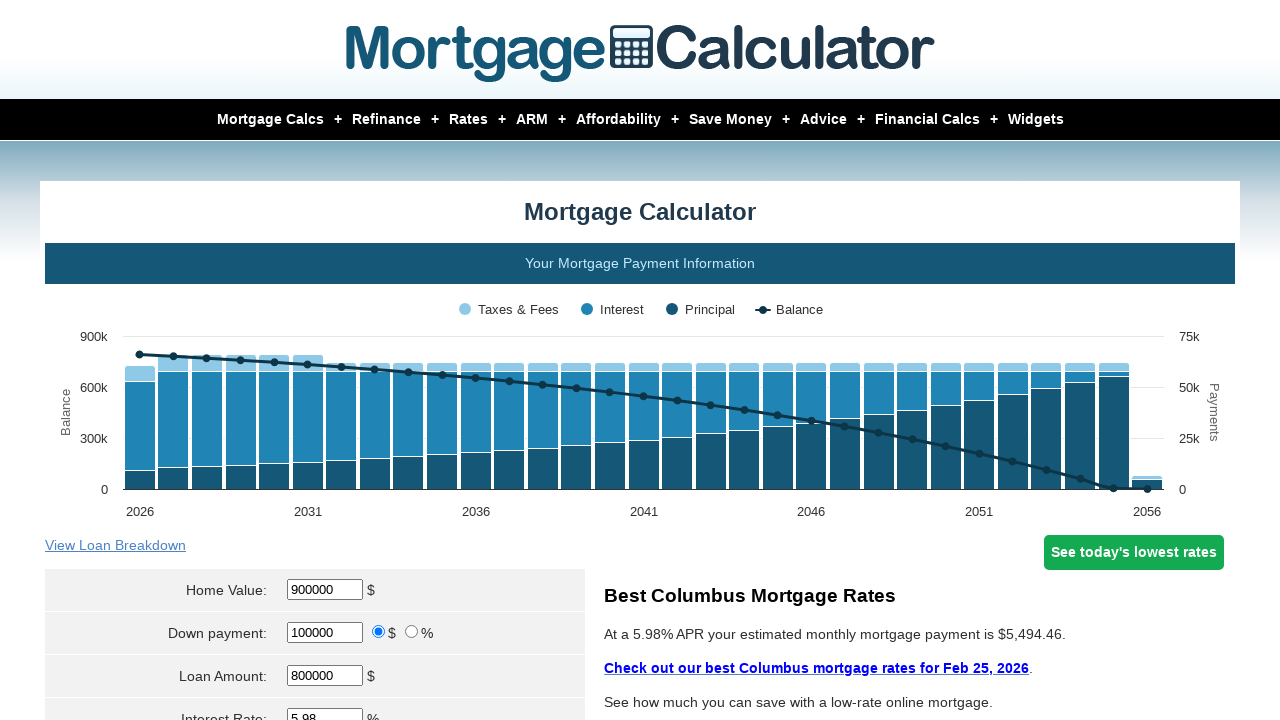